Tests iframe interaction by switching into an iframe to click a button that displays date/time, then switching back to the main frame to click the home button

Starting URL: https://www.w3schools.com/js/tryit.asp?filename=tryjs_myfirst

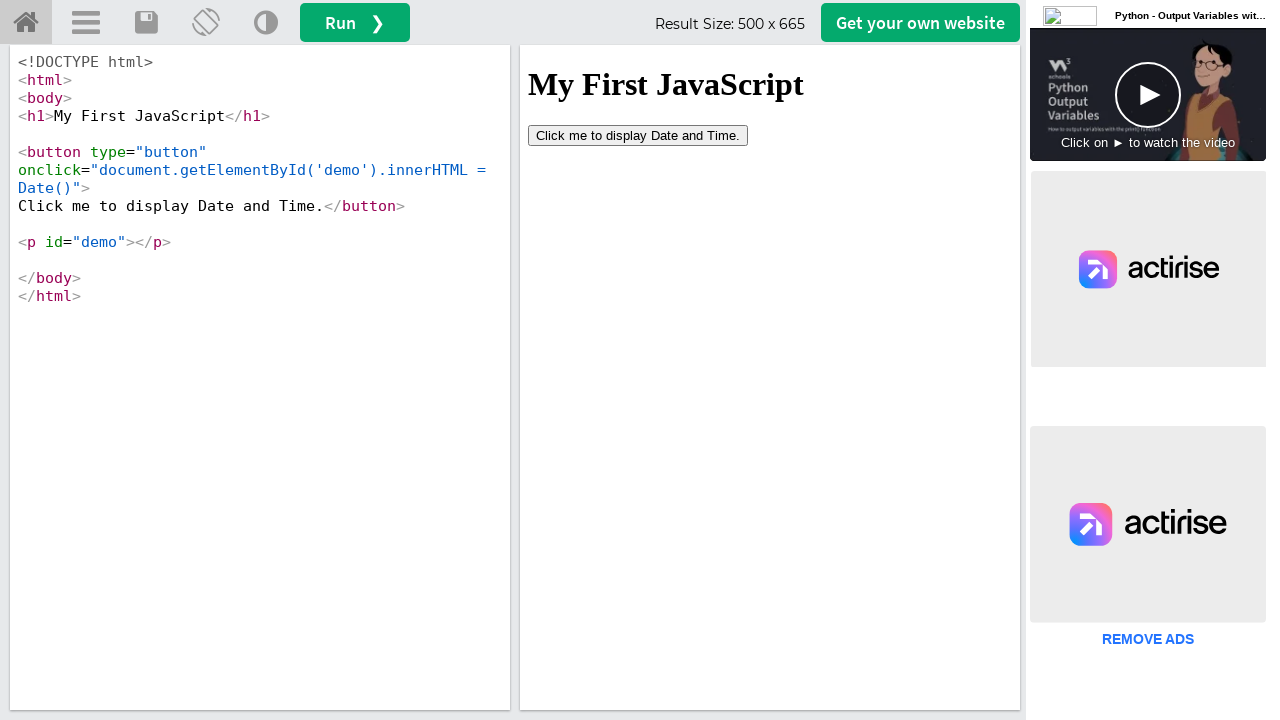

Located iframe with name 'iframeResult'
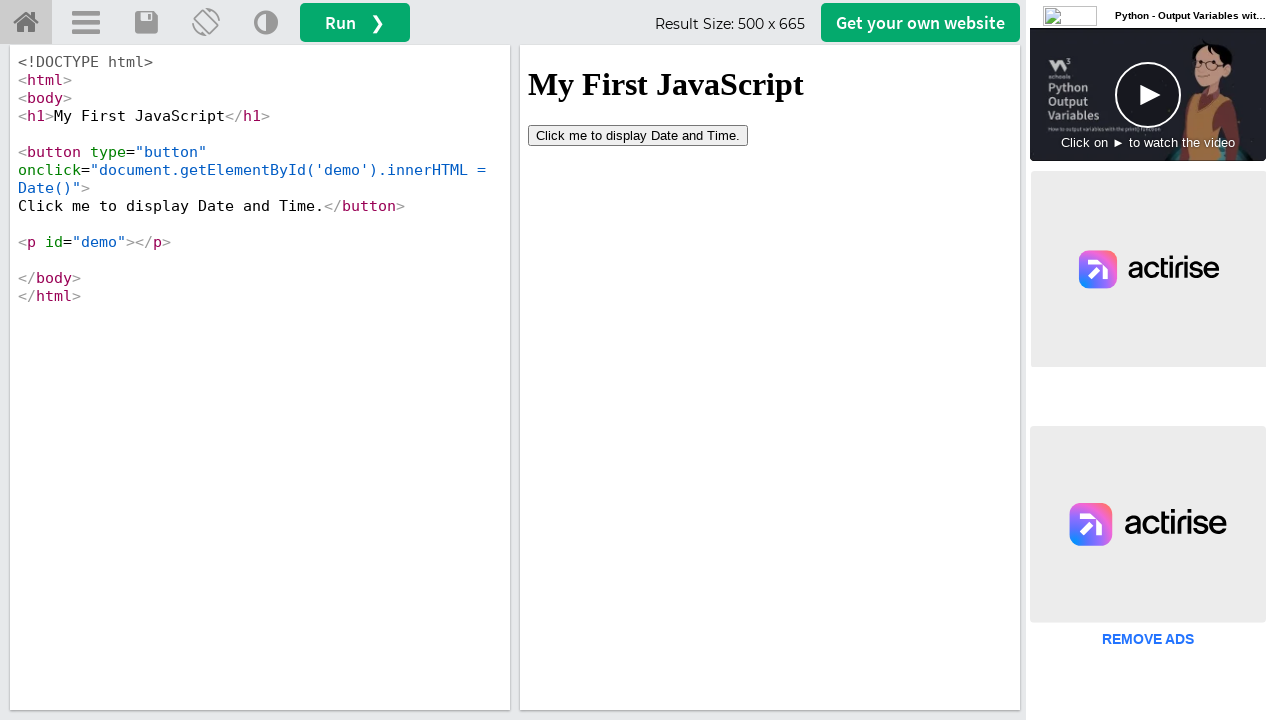

Clicked 'Click me' button inside iframe to display date/time at (638, 135) on iframe[name='iframeResult'] >> internal:control=enter-frame >> button[type='butt
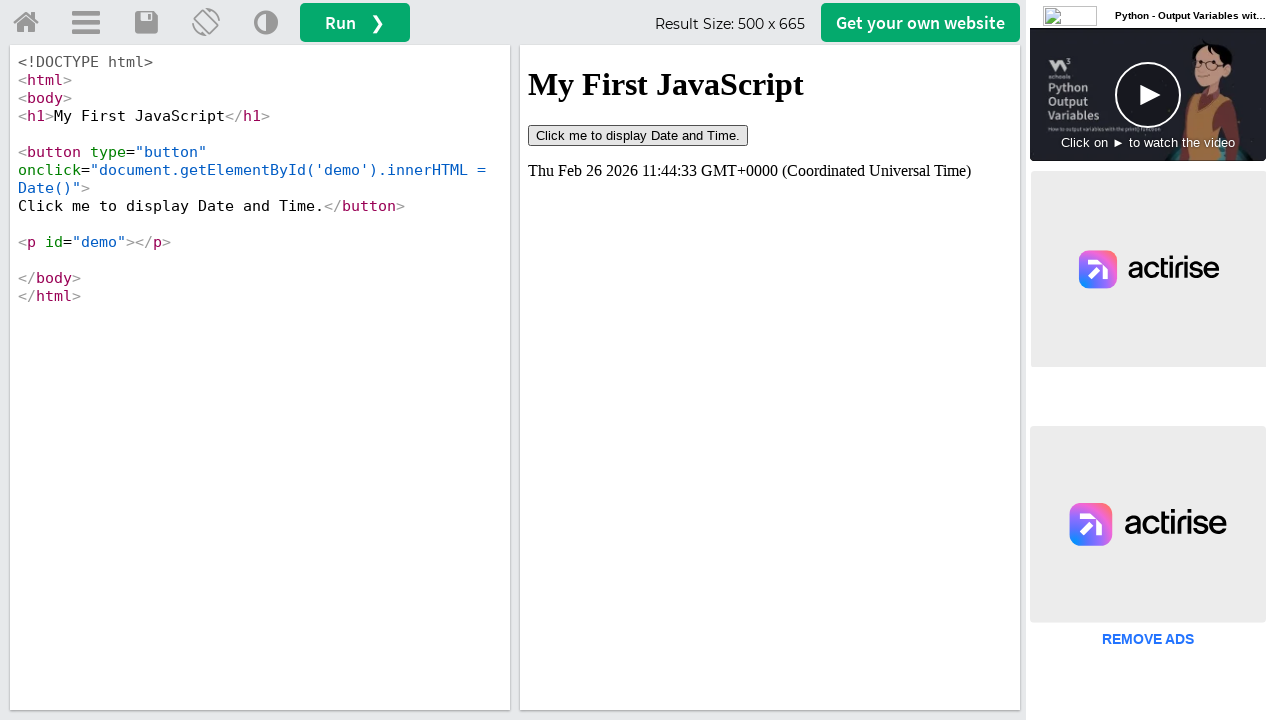

Clicked Home button in main frame to navigate back at (26, 23) on a#tryhome
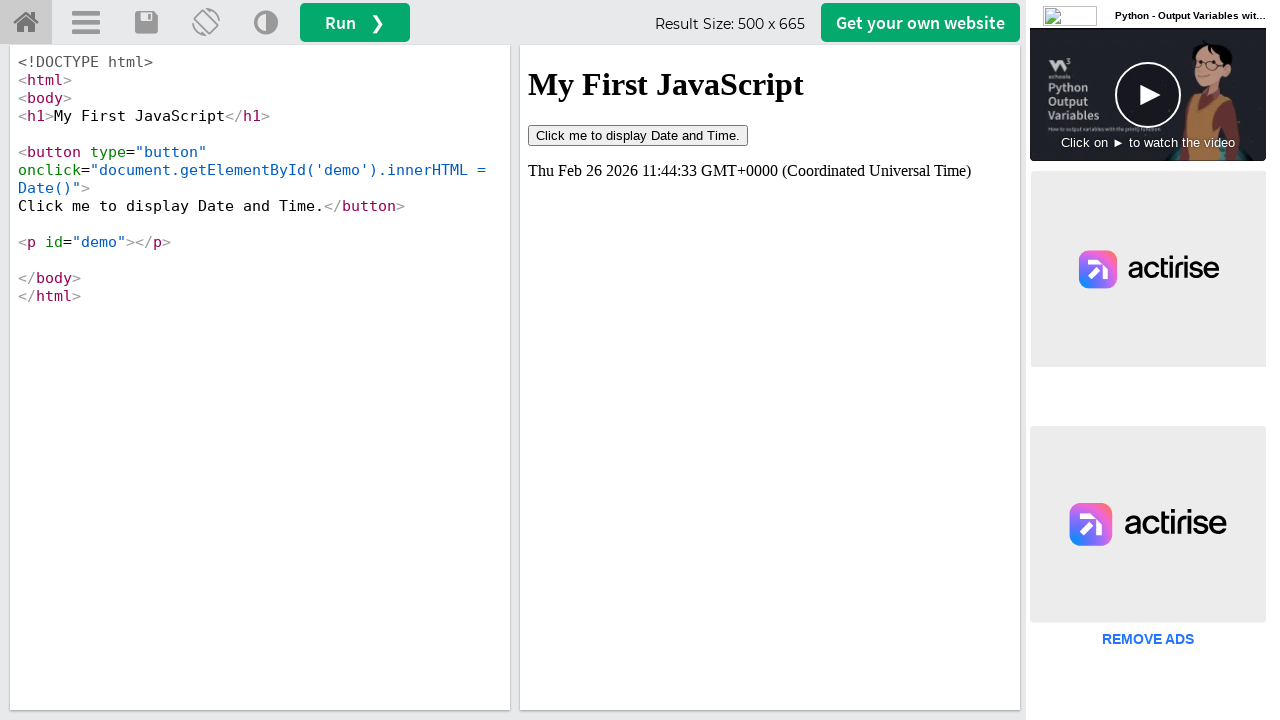

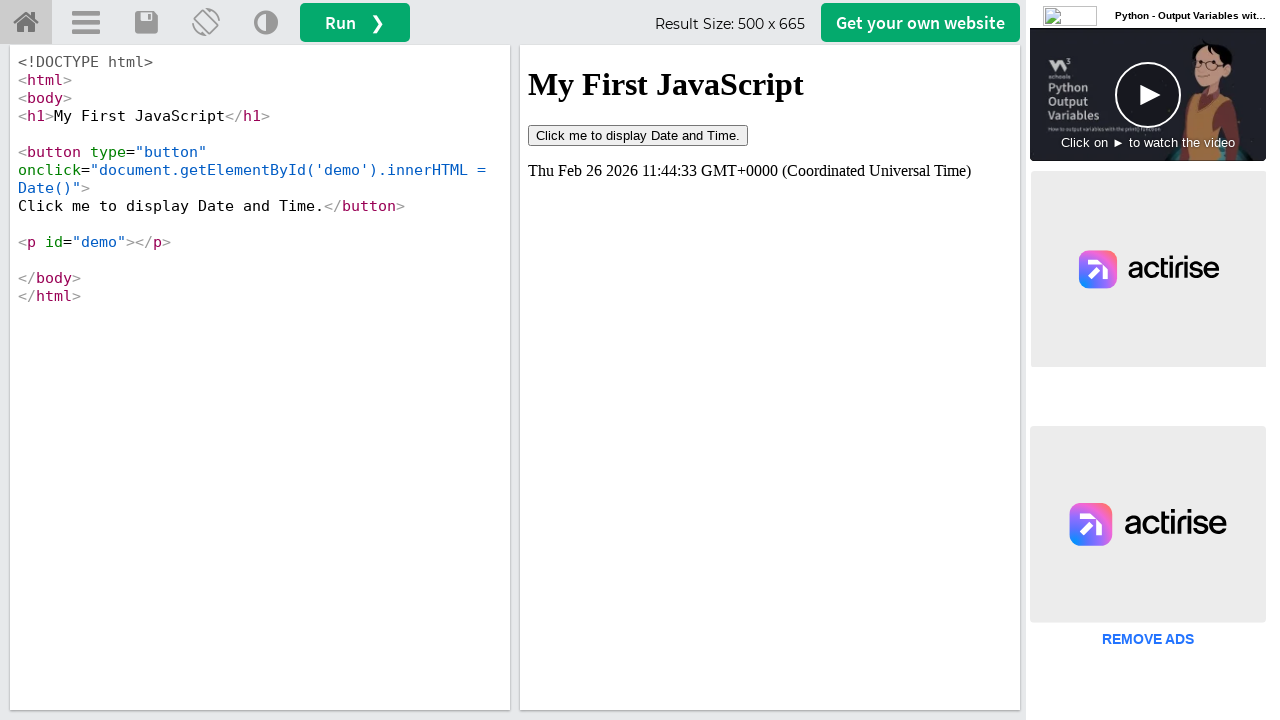